Tests tristate checkbox functionality by clicking through its three states (checked, crossed, empty)

Starting URL: https://leafground.com/dashboard.xhtml

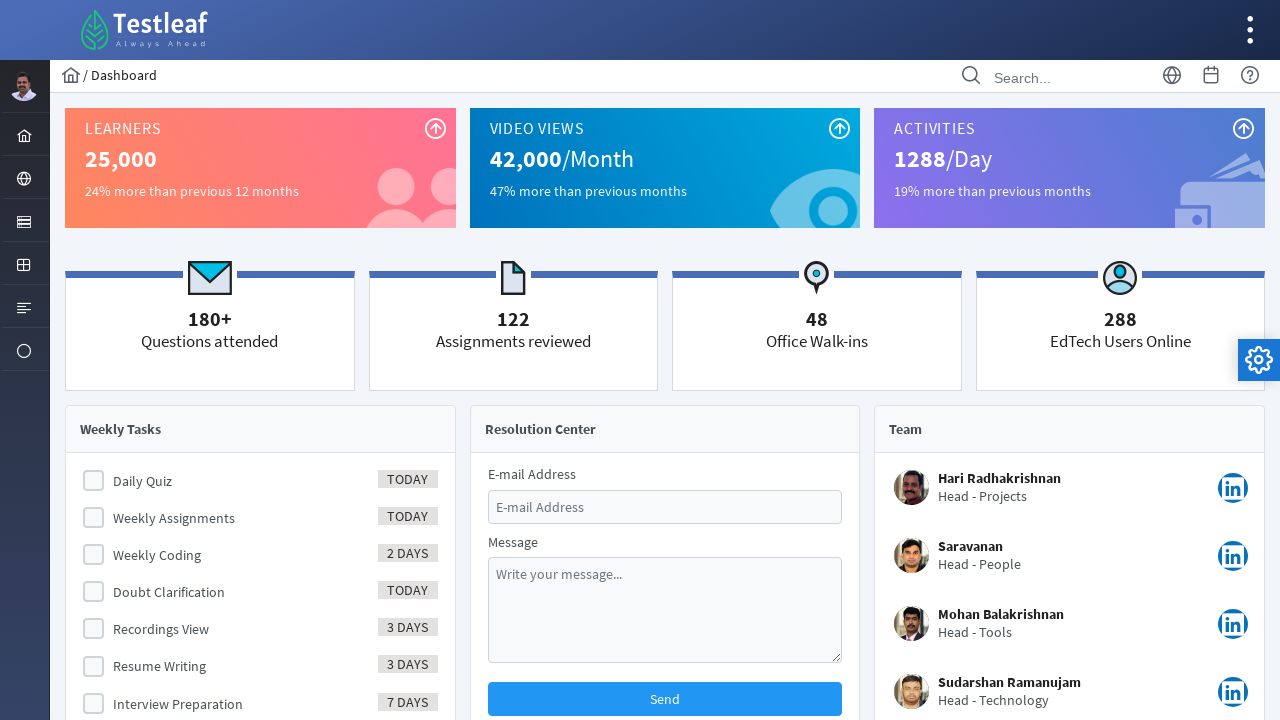

Clicked on Elements menu at (24, 220) on #menuform\:j_idt40
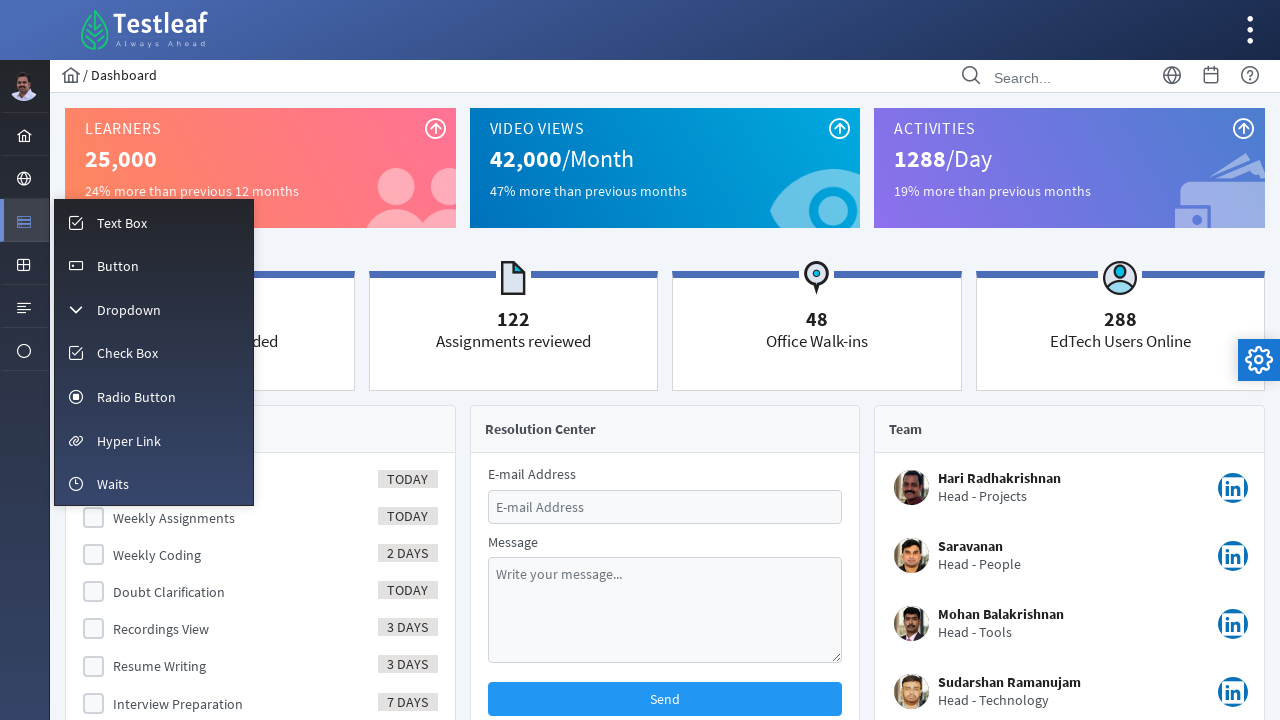

Clicked on Checkbox menu item at (154, 353) on #menuform\:m_checkbox
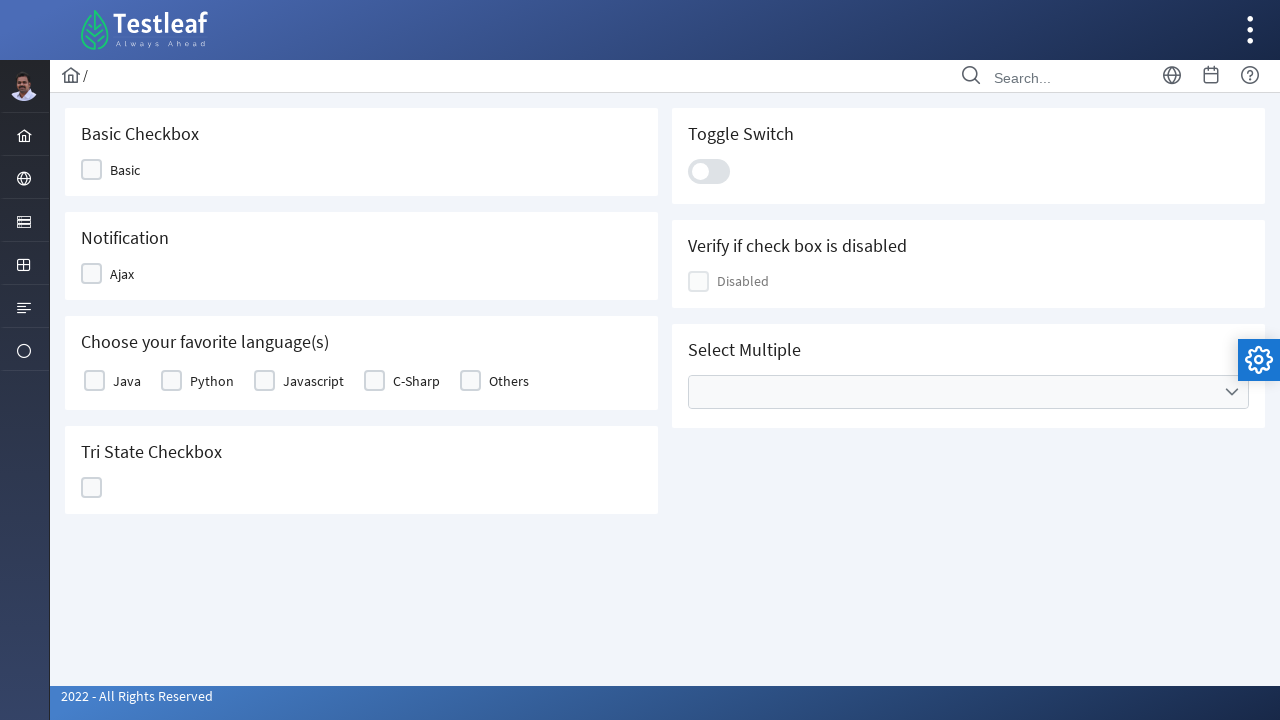

Tristate checkbox element loaded
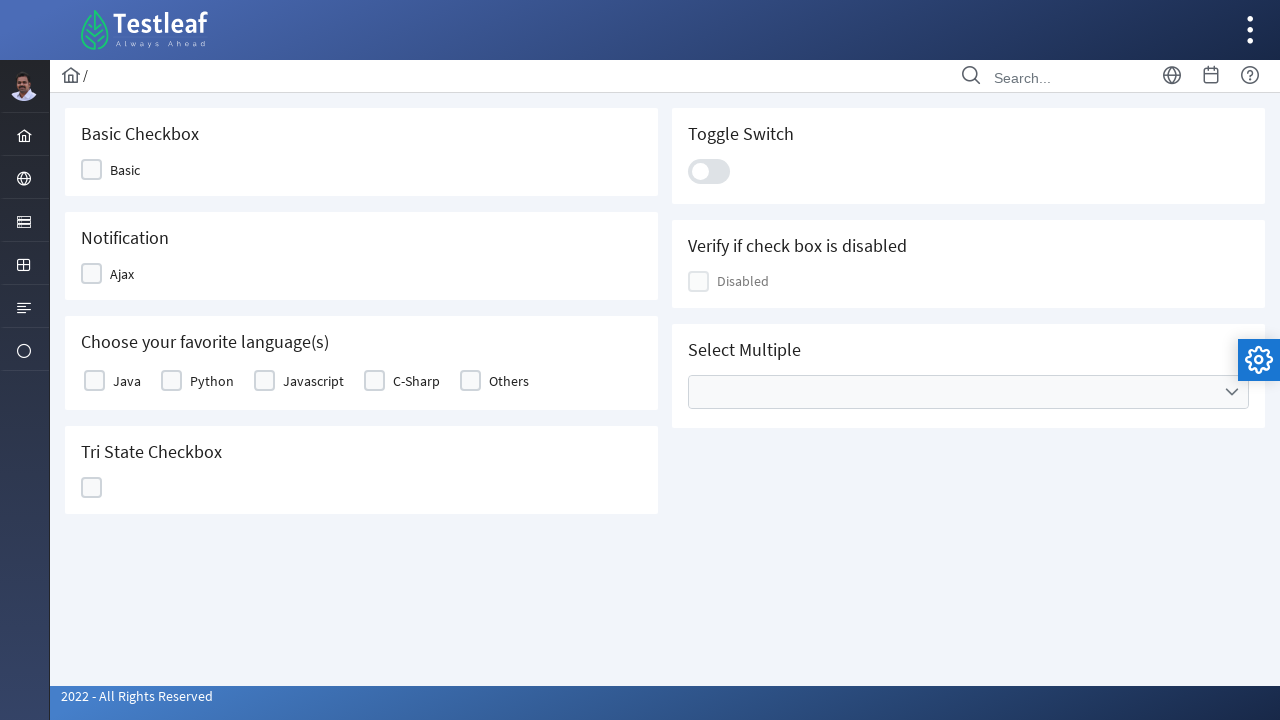

Clicked tristate checkbox - transitioned to checked state at (92, 488) on #j_idt87\:ajaxTriState
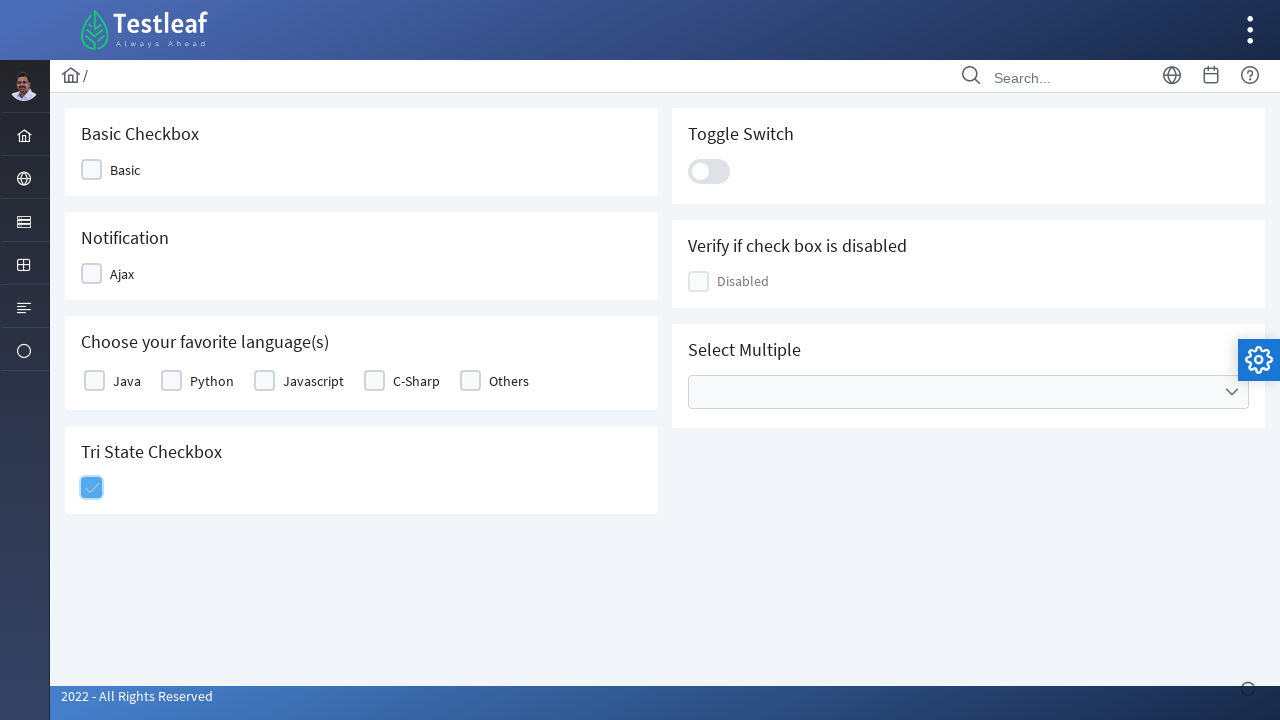

Clicked tristate checkbox - transitioned to crossed state at (92, 488) on #j_idt87\:ajaxTriState
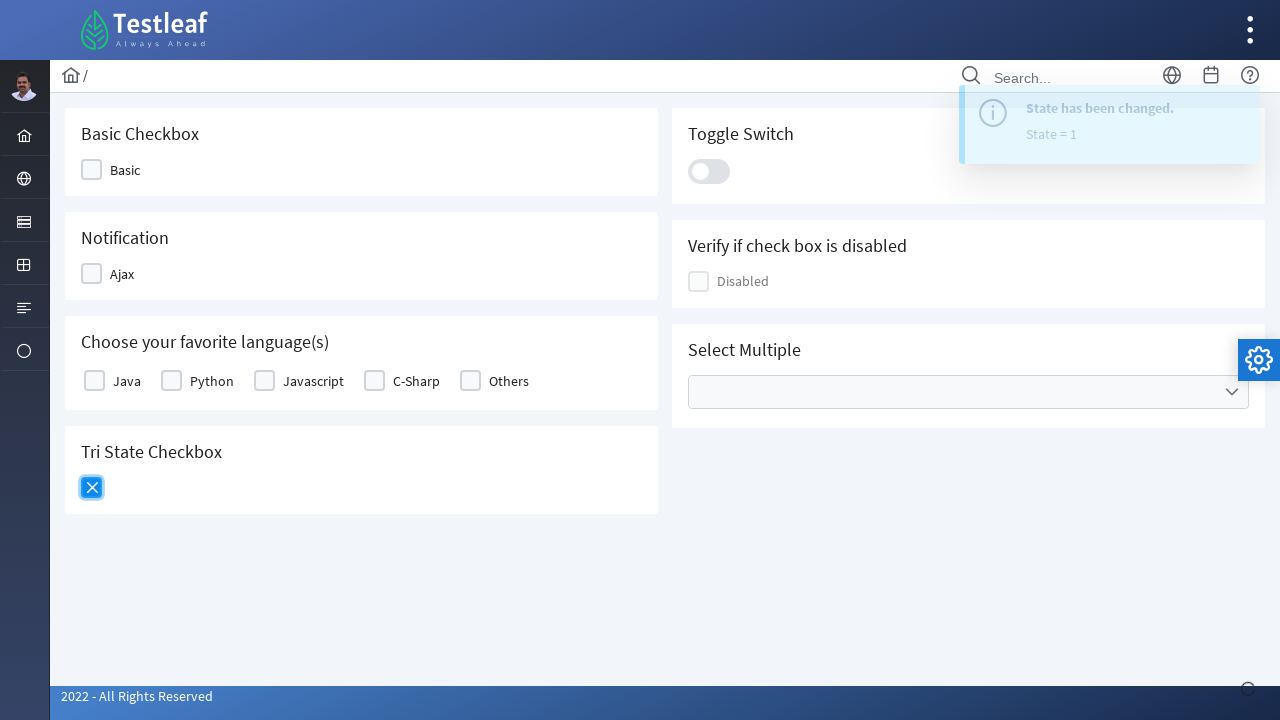

Clicked tristate checkbox - transitioned to empty state at (92, 488) on #j_idt87\:ajaxTriState
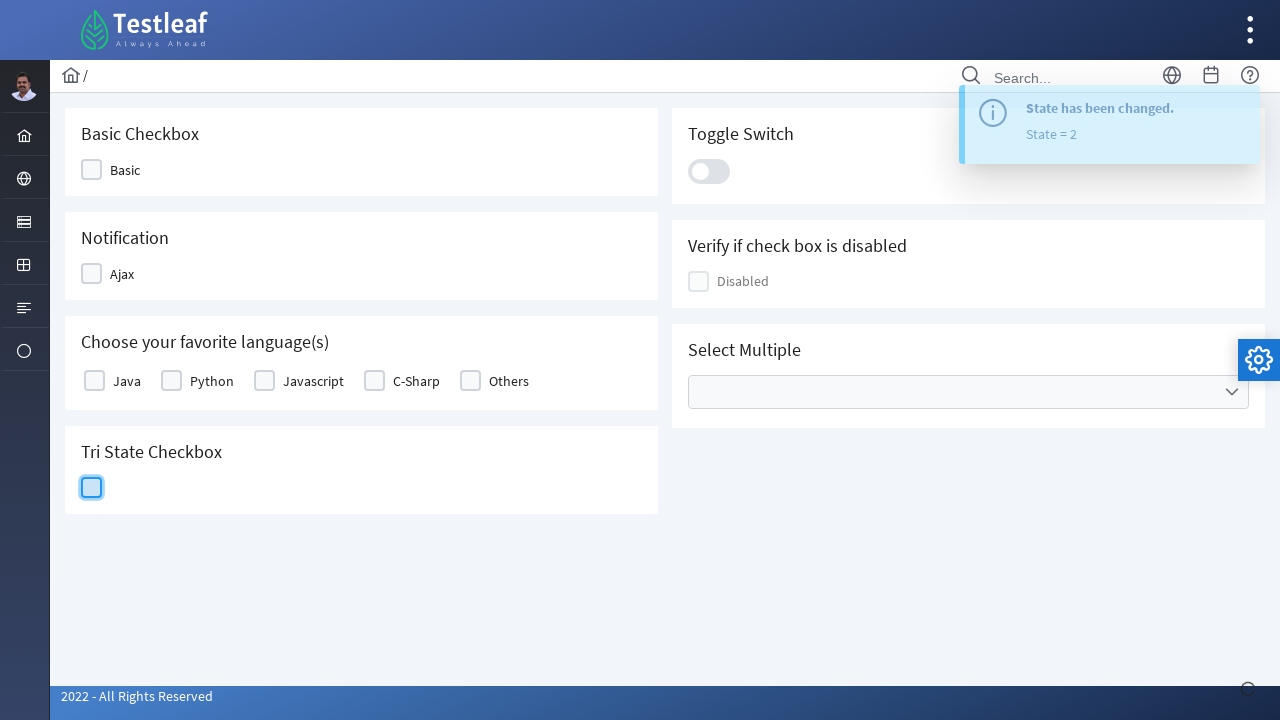

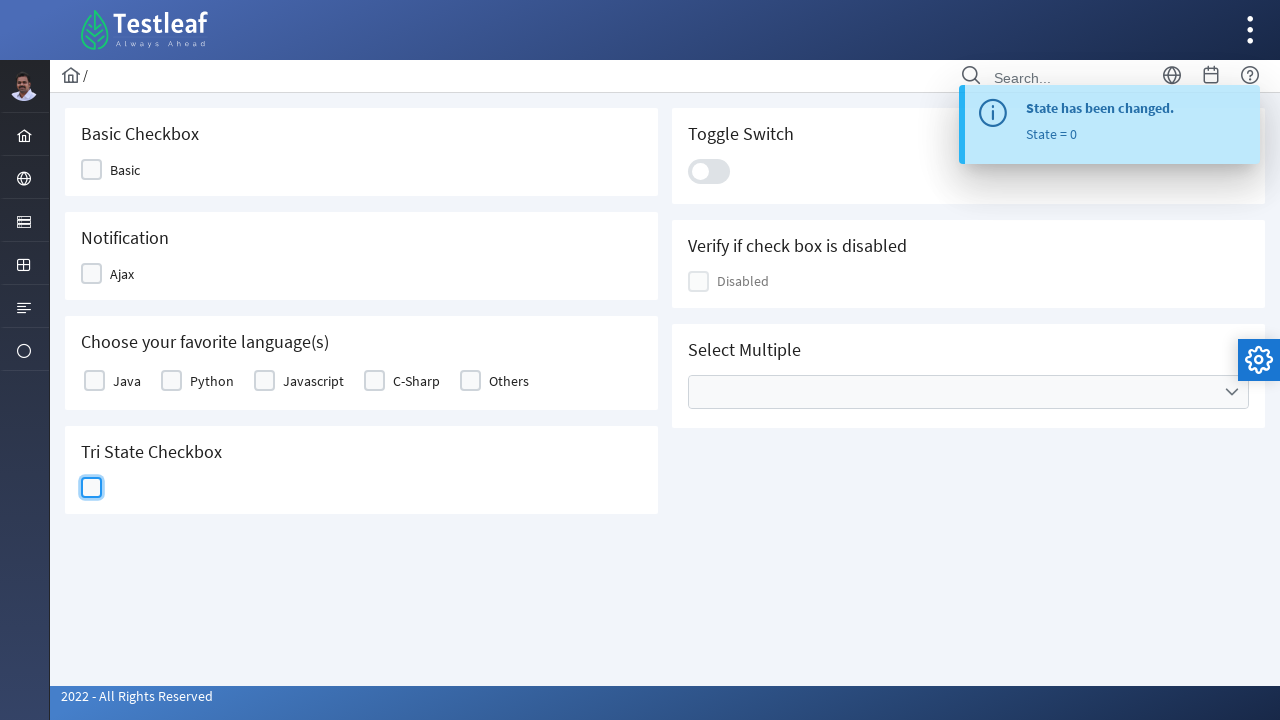